Tests dynamic dropdown on SpiceJet website by typing in the From field and selecting Chennai from the dropdown list

Starting URL: https://spicejet.com

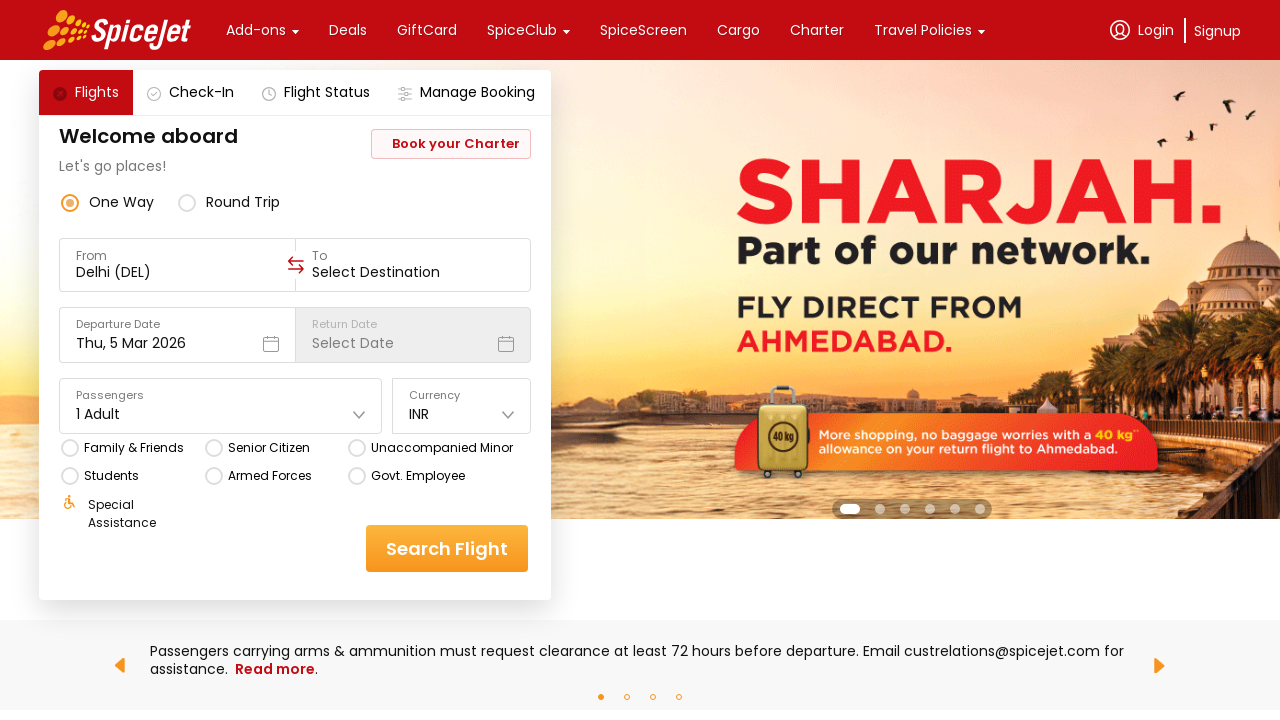

Typed 'ch' in the From field to trigger dropdown on //div[contains(text(), 'From')]/following-sibling::div/input
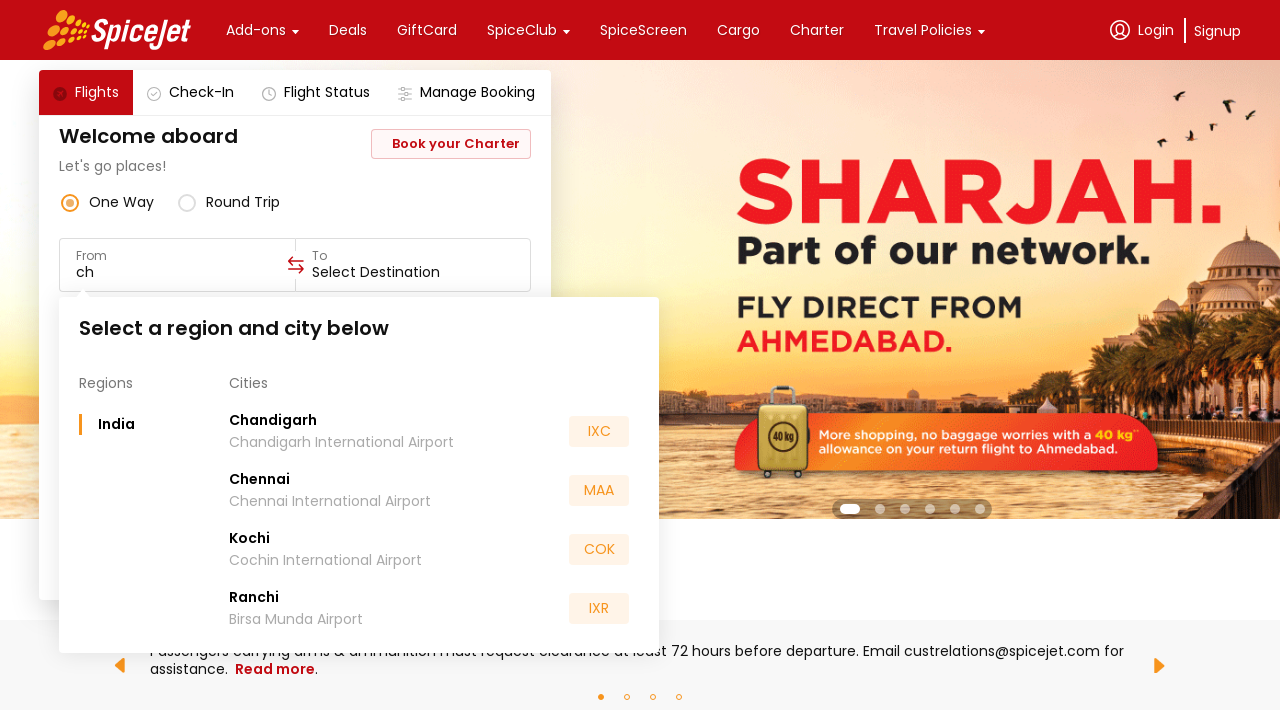

Dropdown list appeared with city options
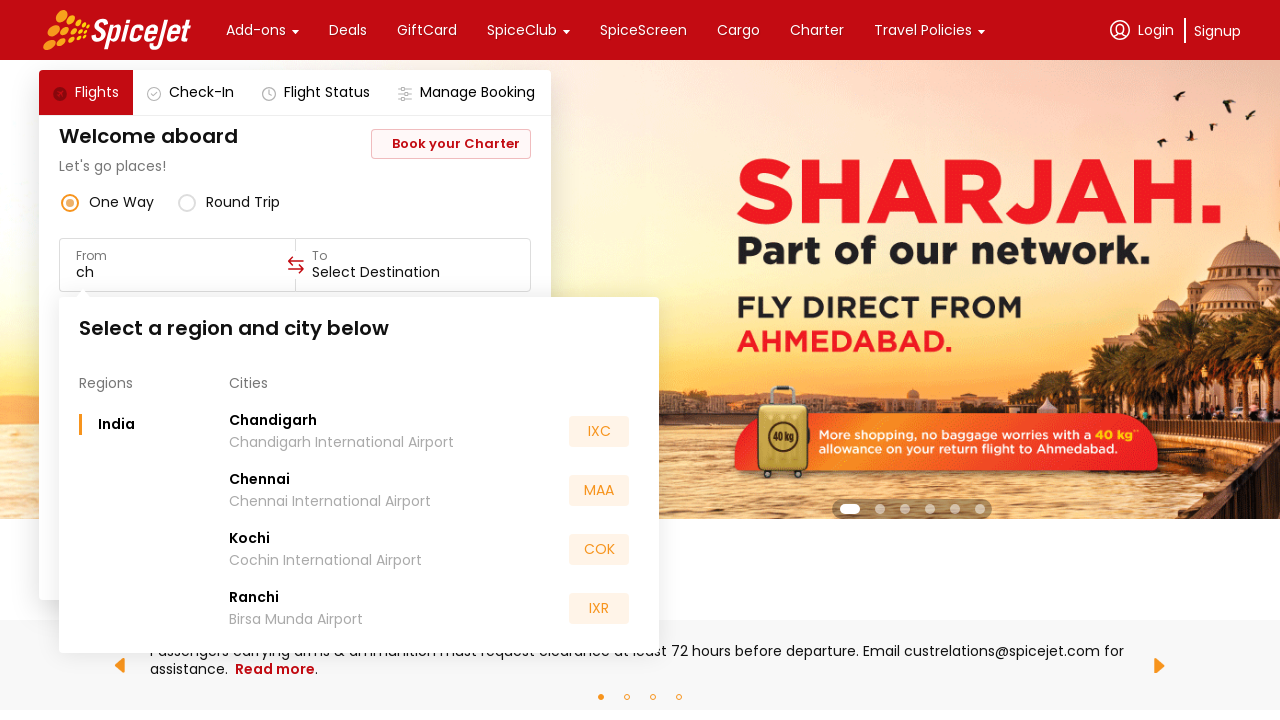

Selected Chennai from the dropdown list at (260, 480) on xpath=//div[text()='Cities']/parent::div/following-sibling::div/div/div/div/div 
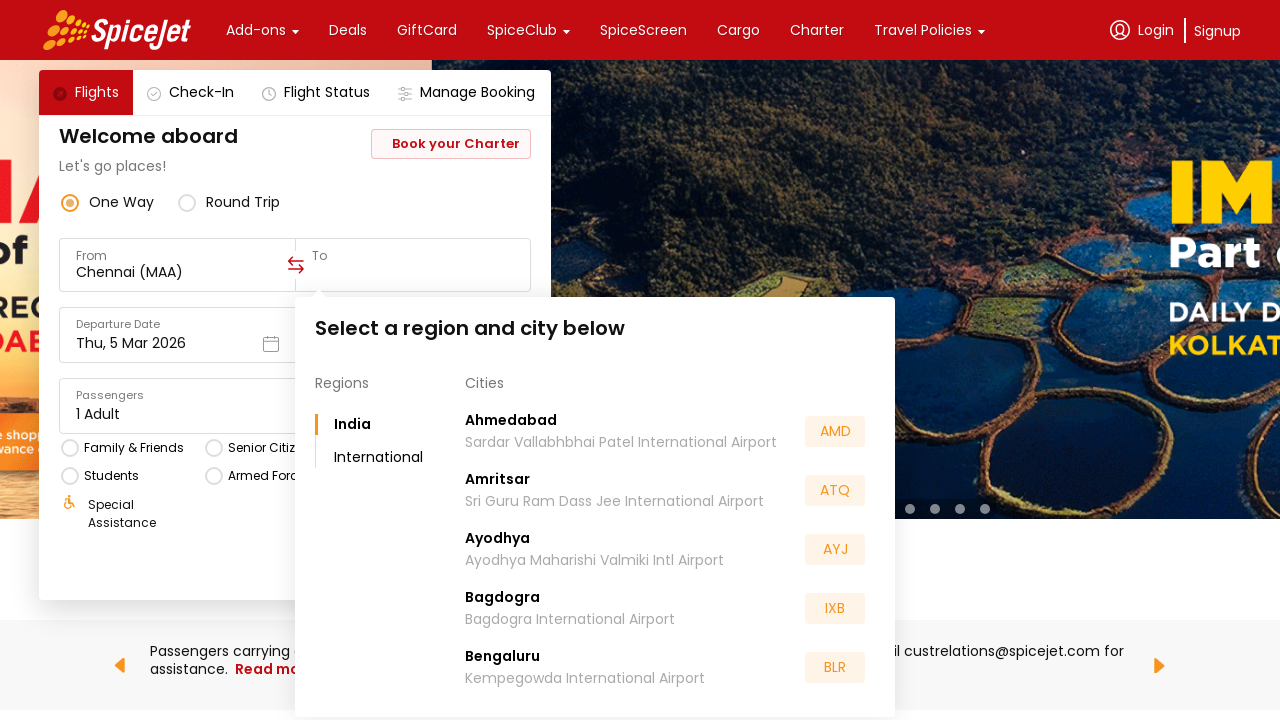

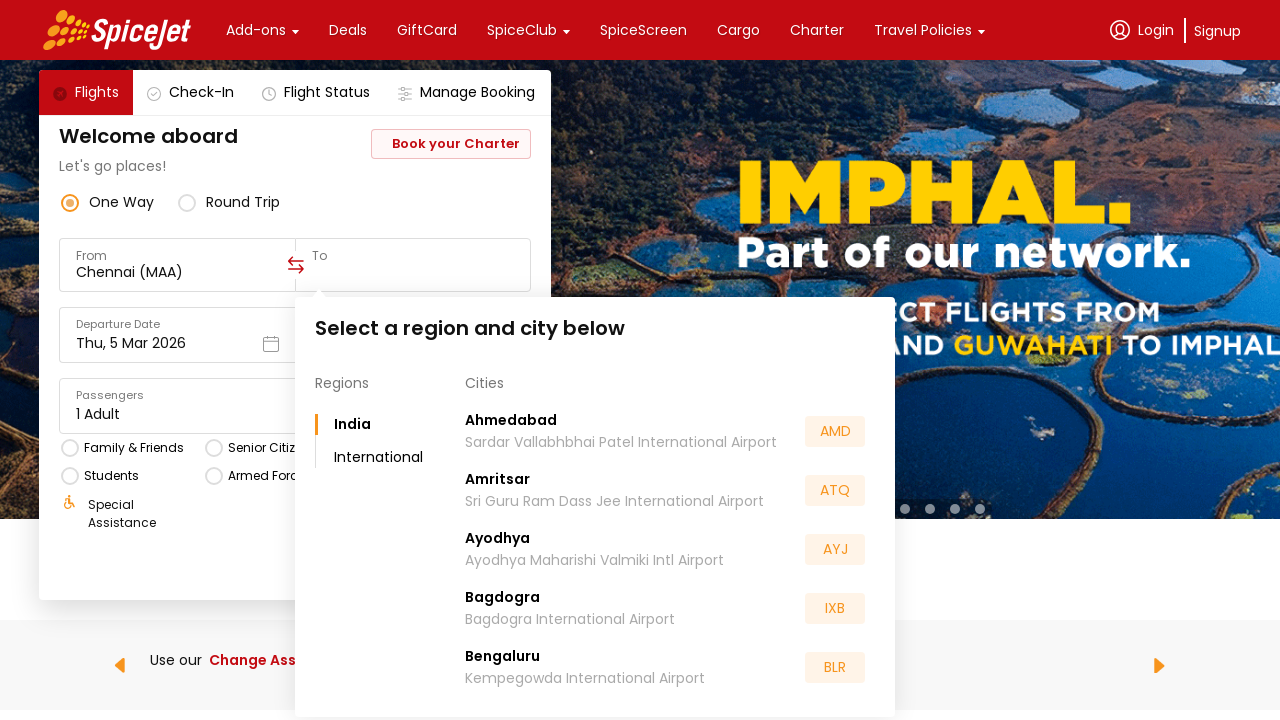